Tests request interception by blocking image resources (png, jpg, jpeg, svg) while navigating to Apple's homepage and logging blocked requests.

Starting URL: https://www.apple.com/

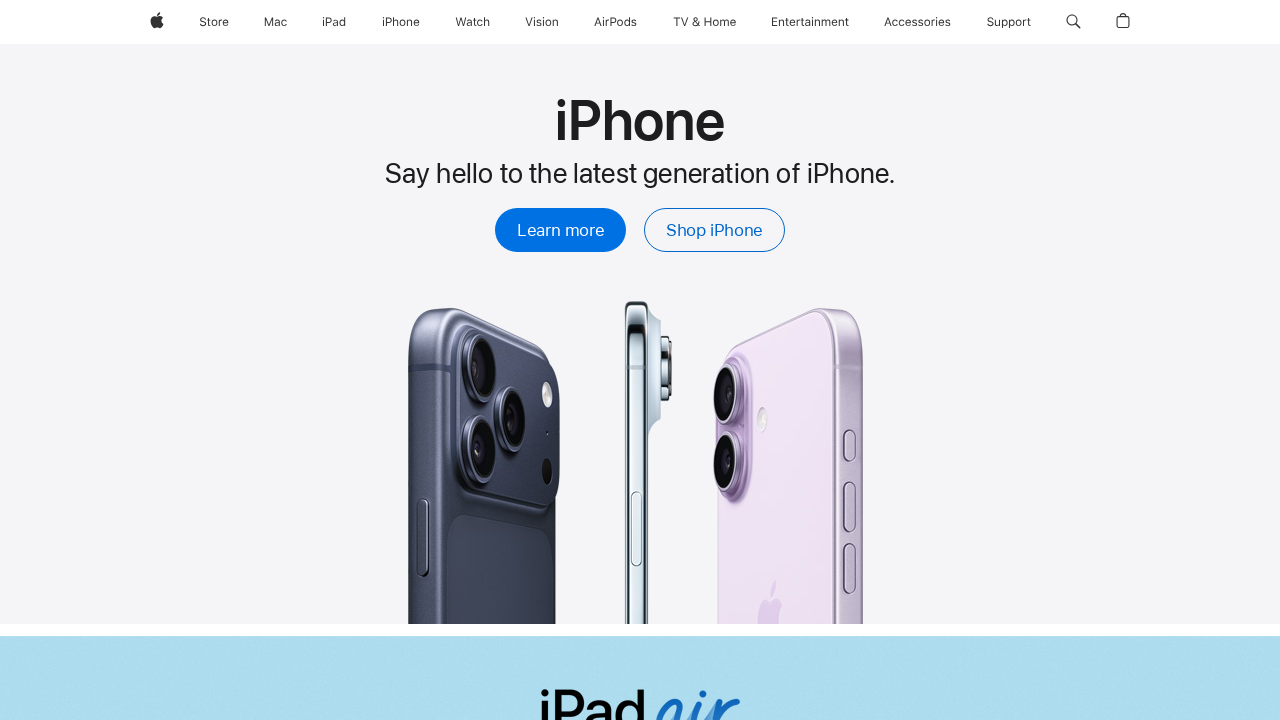

Set up route to block image resources (png, jpg, jpeg, svg)
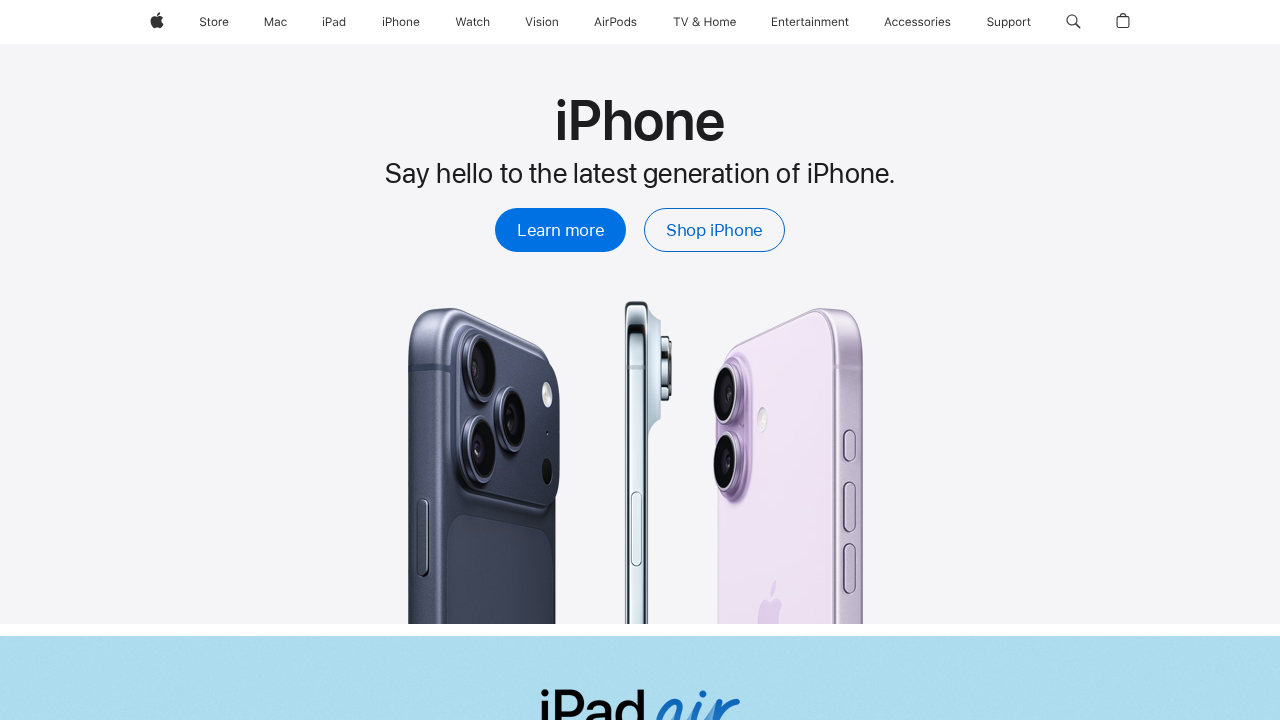

Set up listener for failed requests to log blocked images
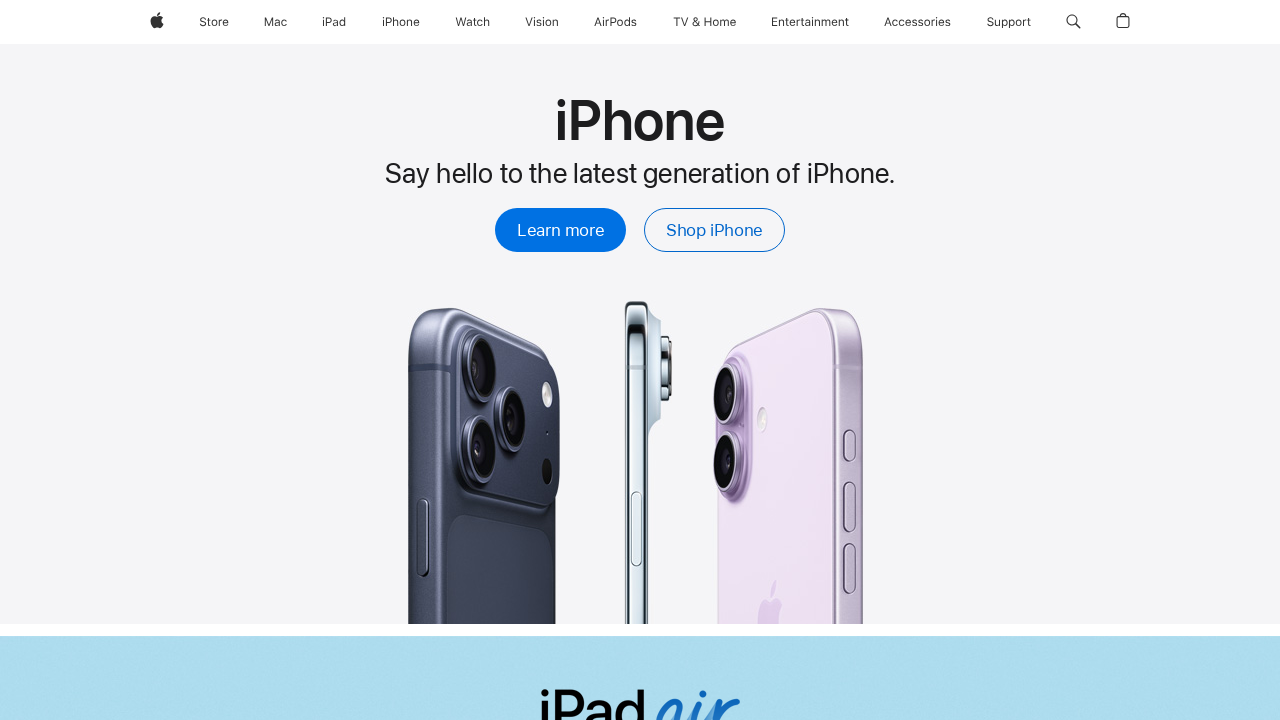

Navigated to Apple's homepage
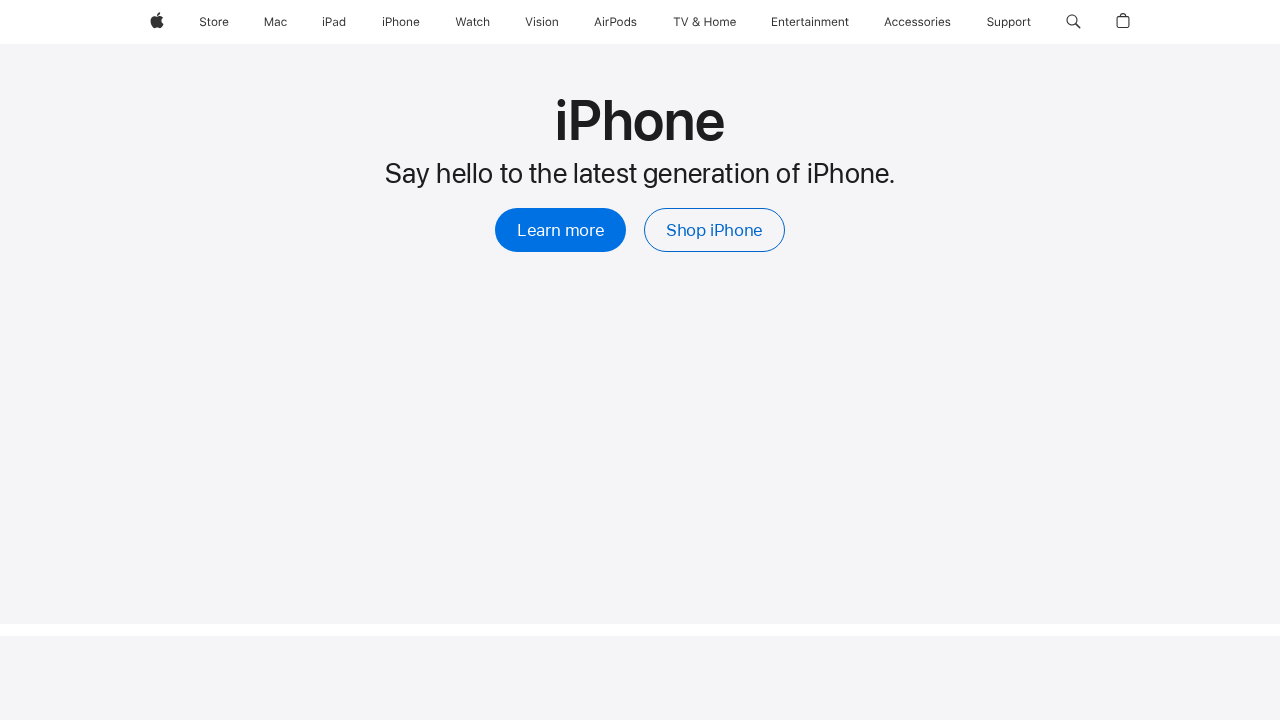

Waited for page to reach networkidle state after blocking image resources
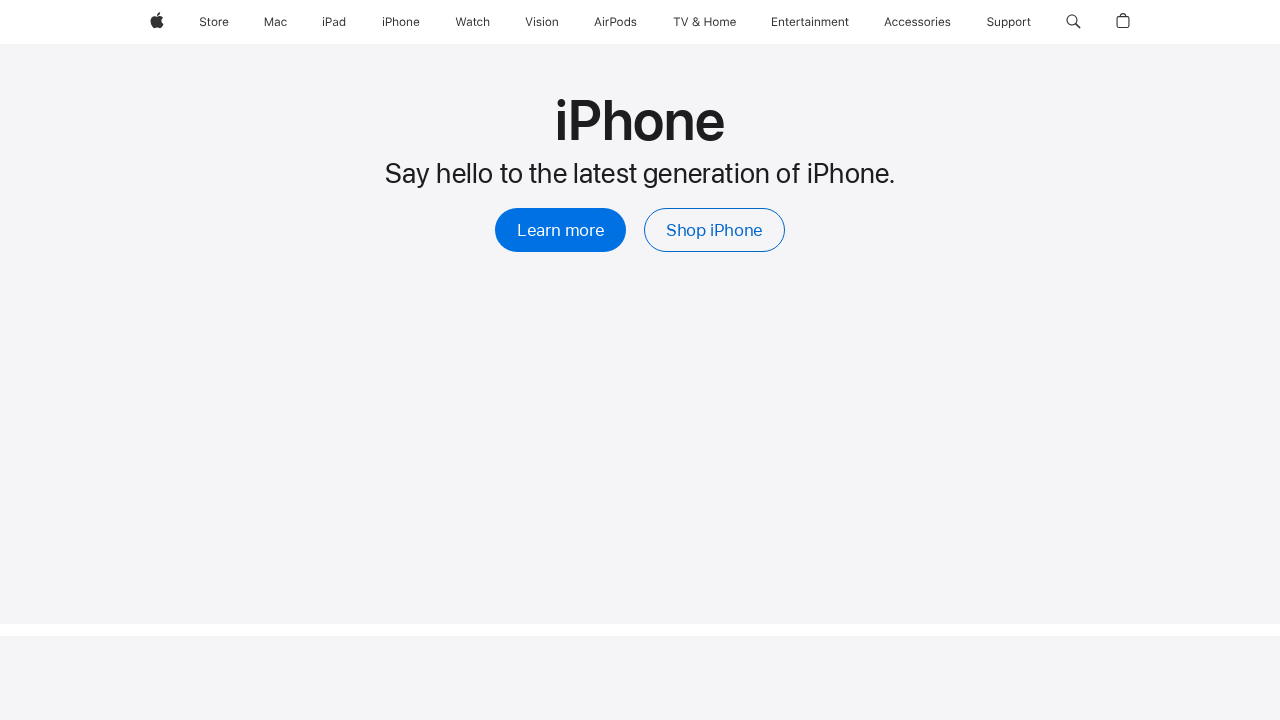

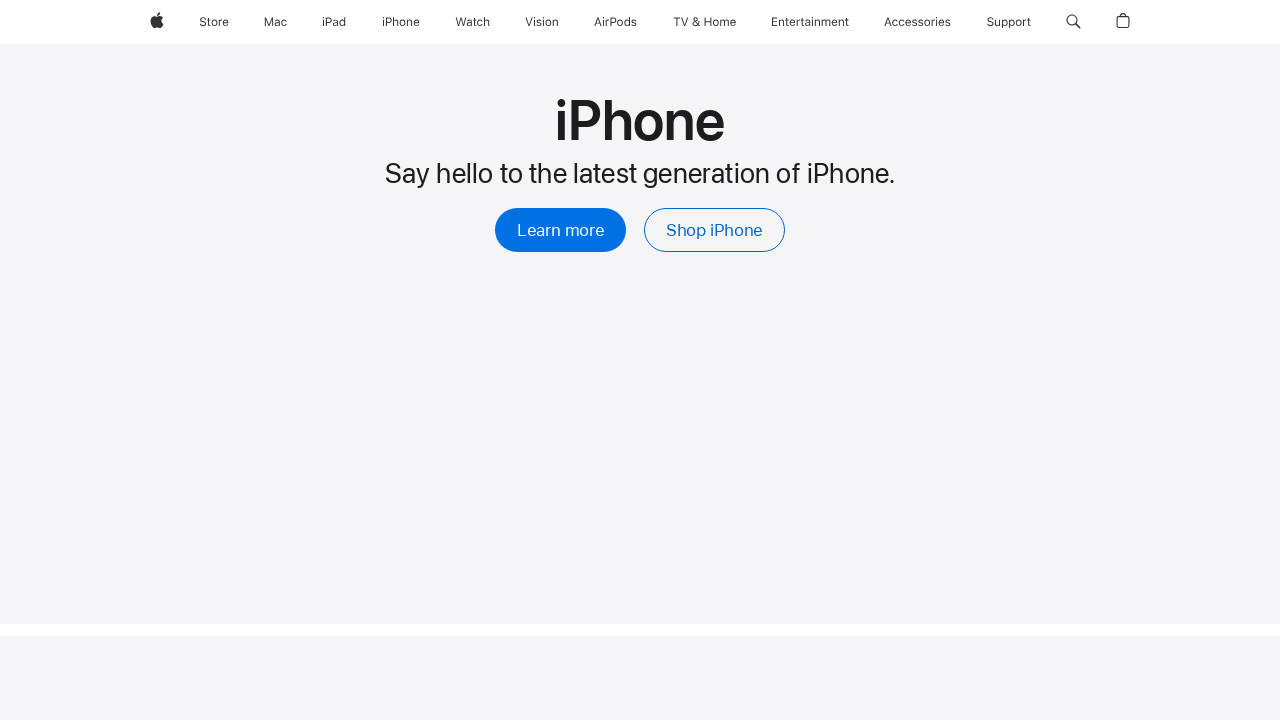